Tests an e-commerce grocery shopping flow by adding specific items (Cucumber, Broccoli, Beetroot) to cart, proceeding to checkout, and applying a promo code

Starting URL: https://rahulshettyacademy.com/seleniumPractise/

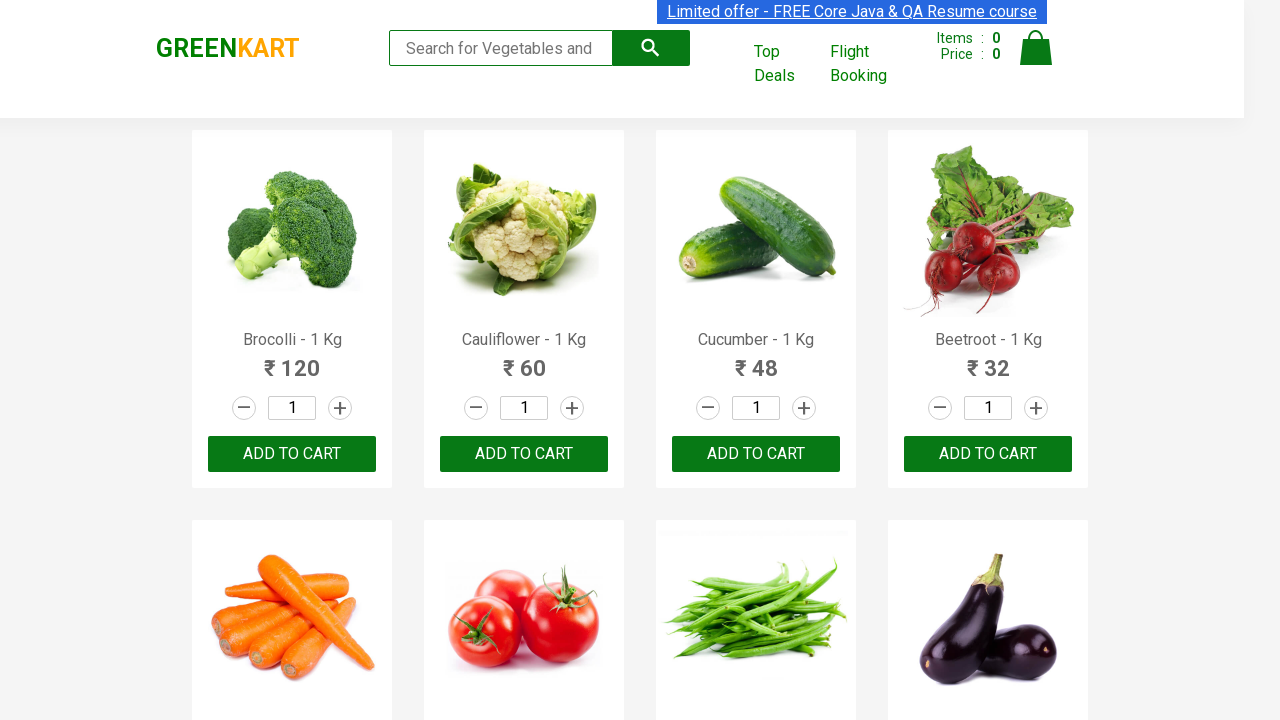

Waited for product names to load on grocery page
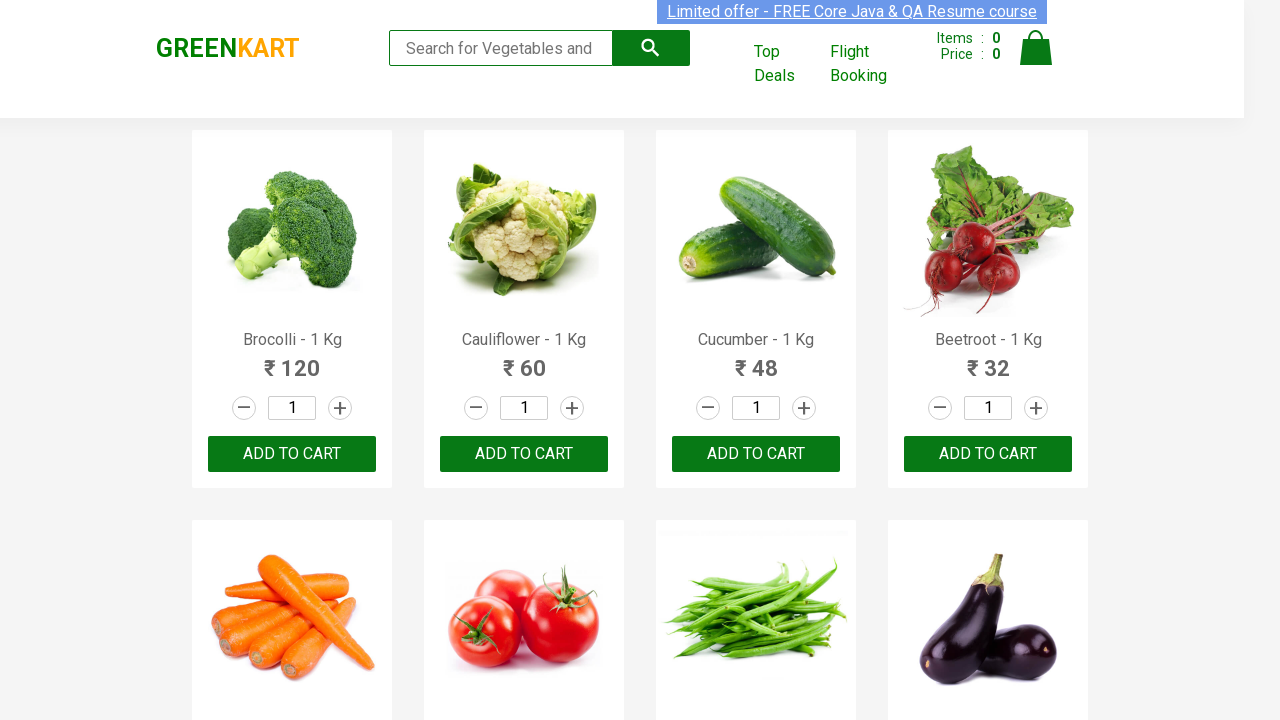

Retrieved all product name elements from page
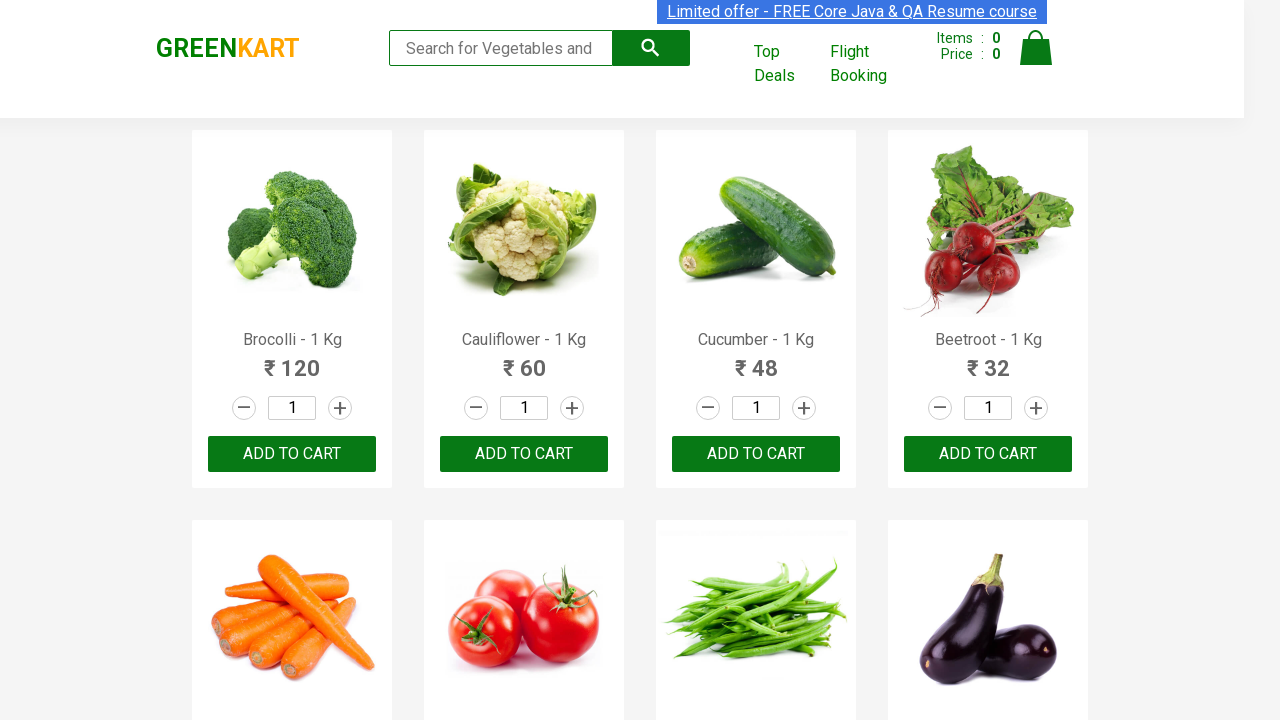

Retrieved all 'Add to cart' buttons from product actions
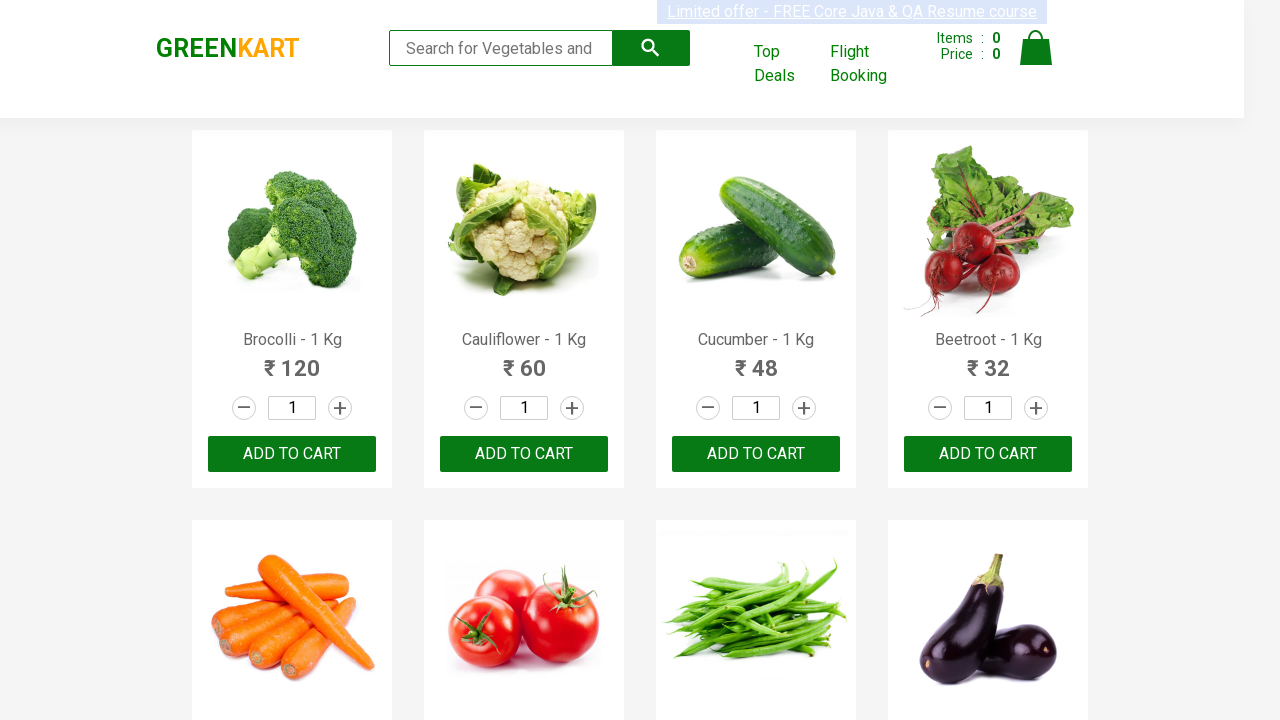

Added 'Brocolli' to cart at (292, 454) on xpath=//div[@class='product-action']/button >> nth=0
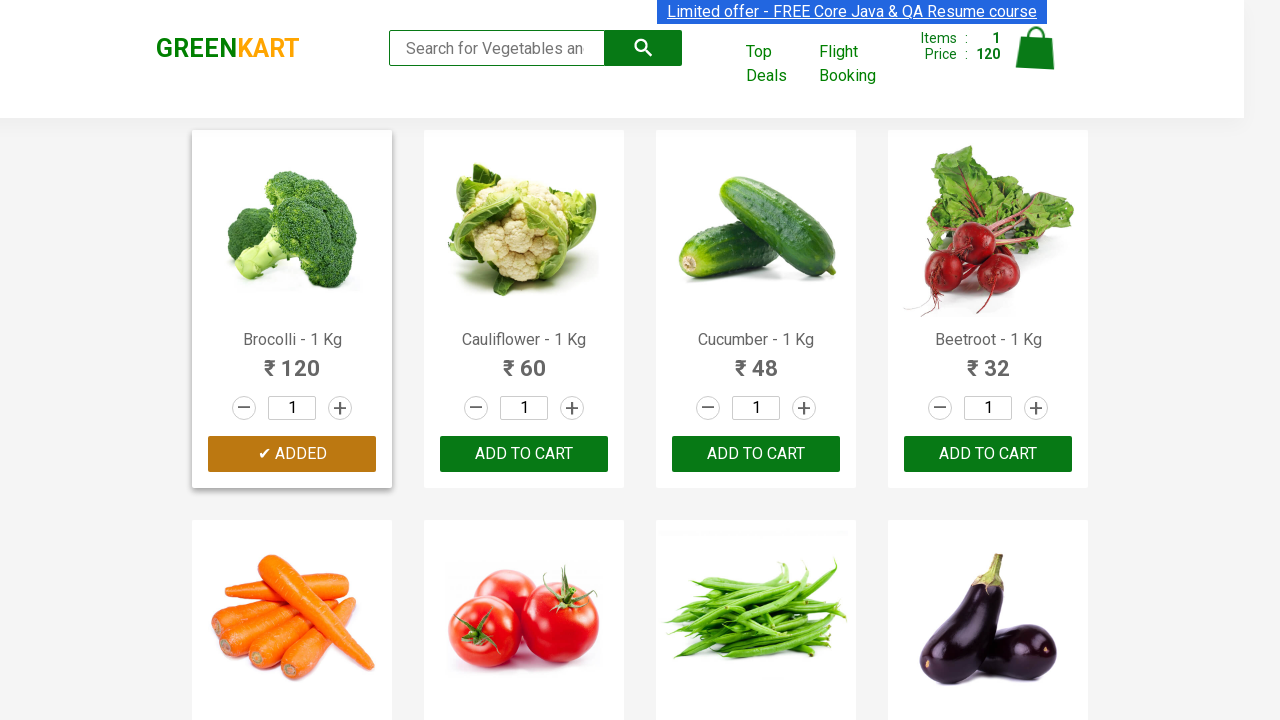

Added 'Cucumber' to cart at (756, 454) on xpath=//div[@class='product-action']/button >> nth=2
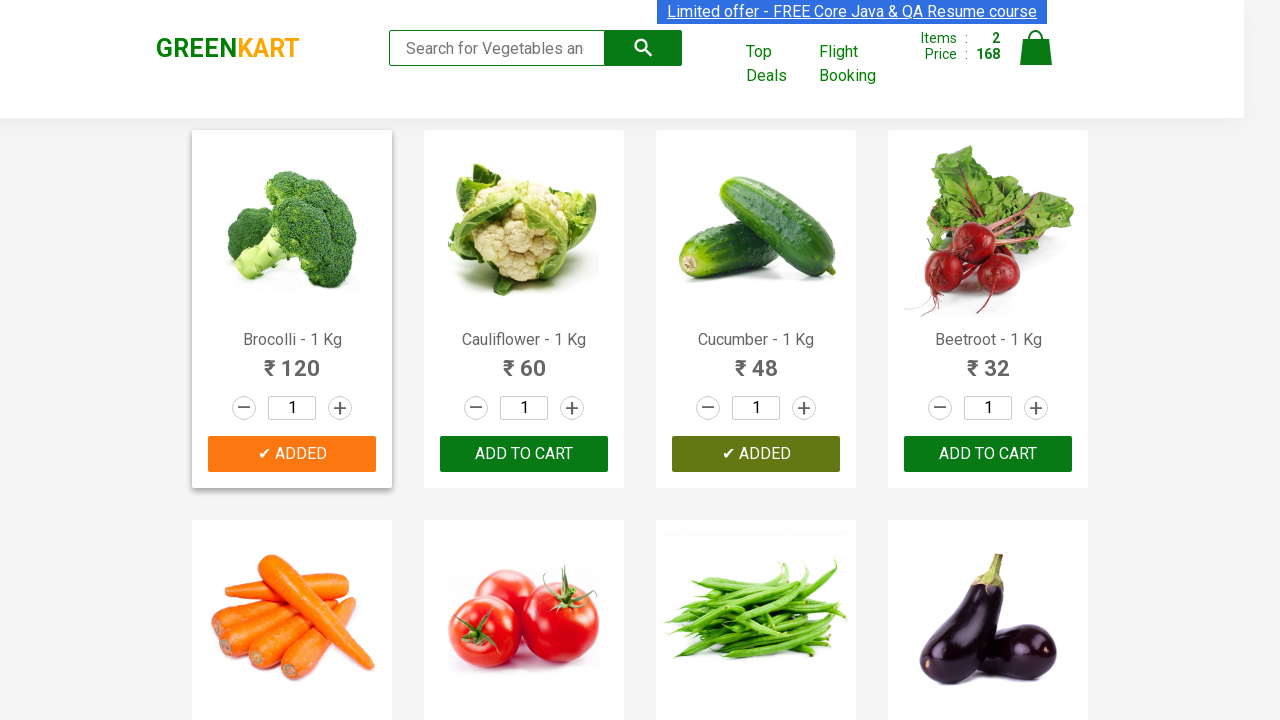

Added 'Beetroot' to cart at (988, 454) on xpath=//div[@class='product-action']/button >> nth=3
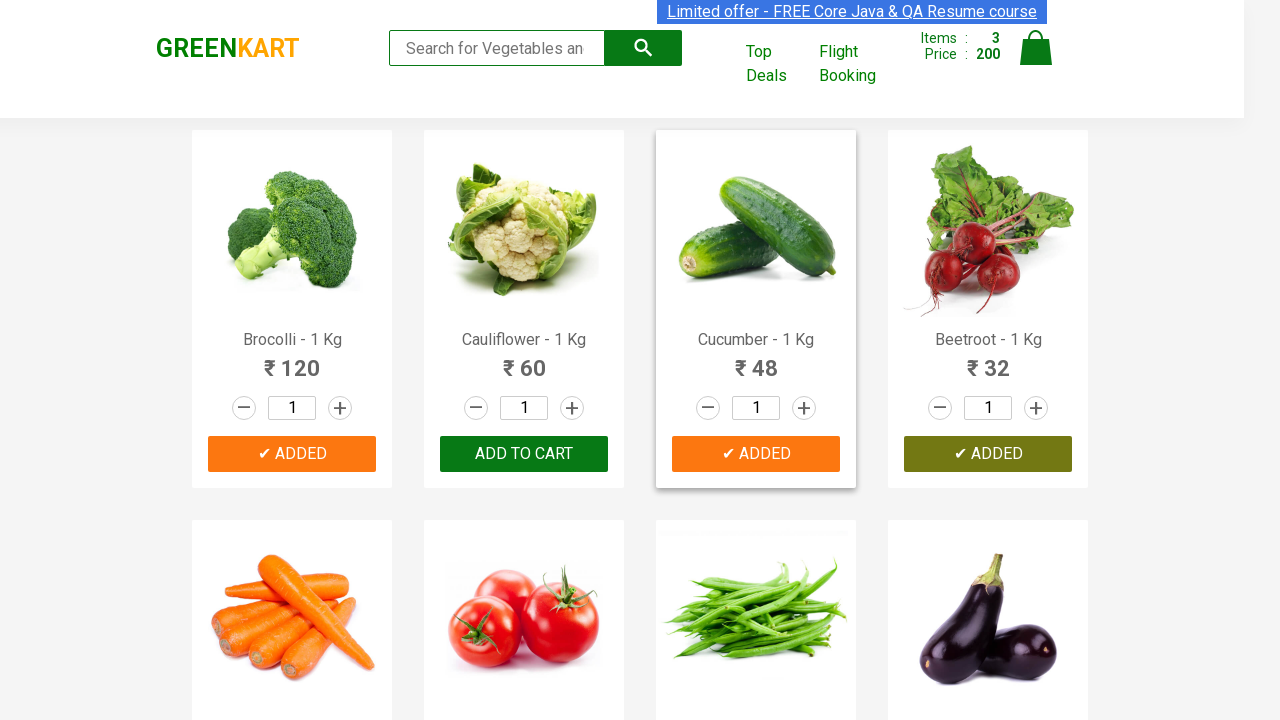

Clicked on cart icon to view cart at (1036, 48) on img[alt='Cart']
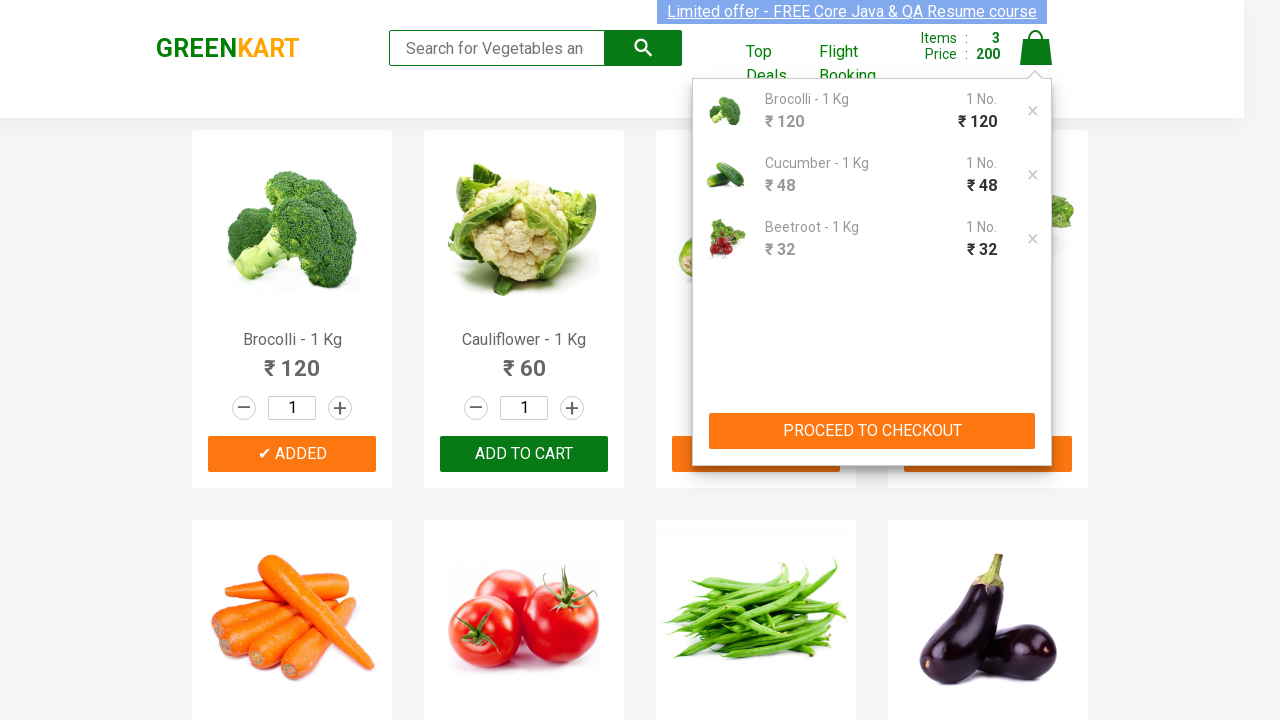

Clicked 'PROCEED TO CHECKOUT' button at (872, 431) on xpath=//button[contains(text(),'PROCEED TO CHECKOUT')]
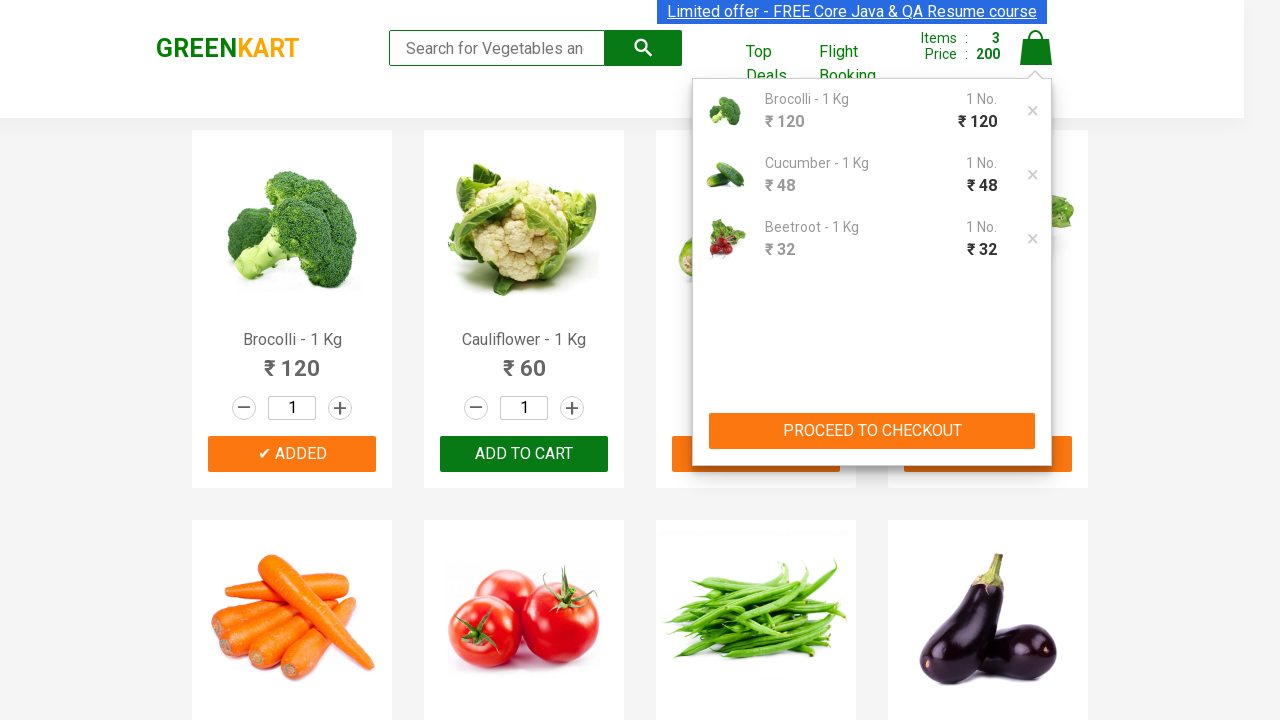

Waited for promo code input field to become visible
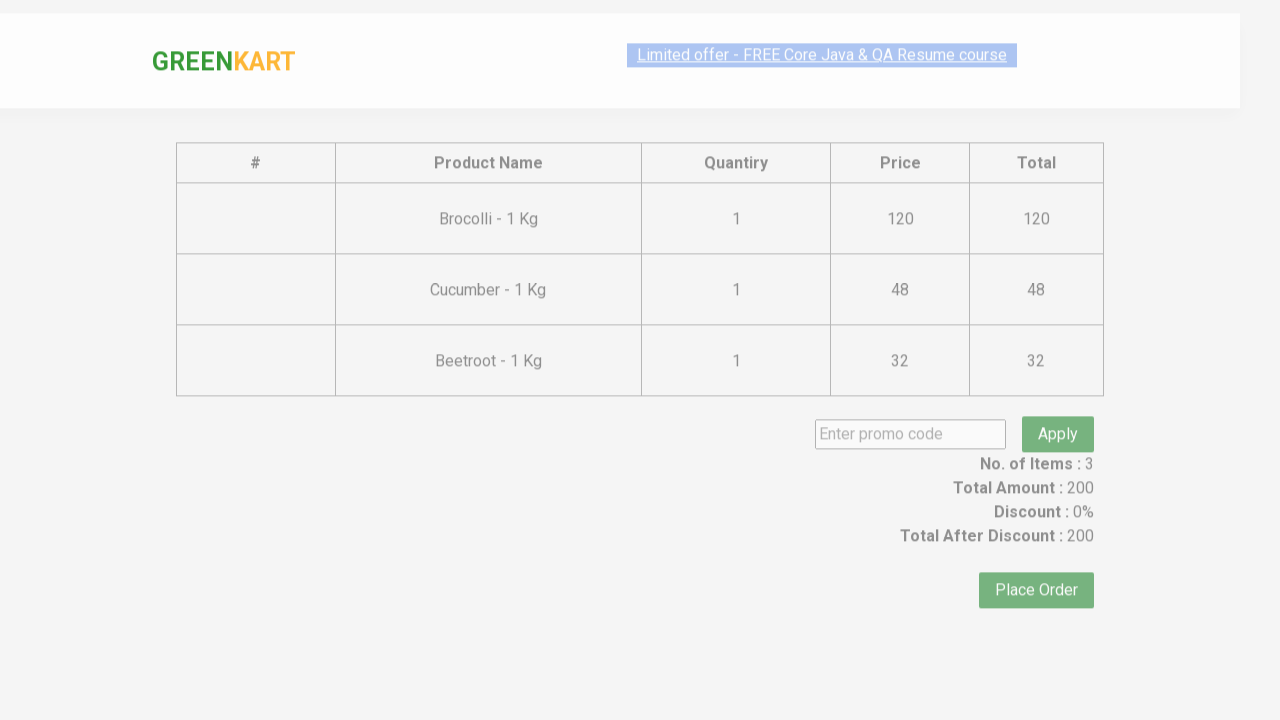

Filled promo code field with 'rahulshettyacademy' on input.promoCode
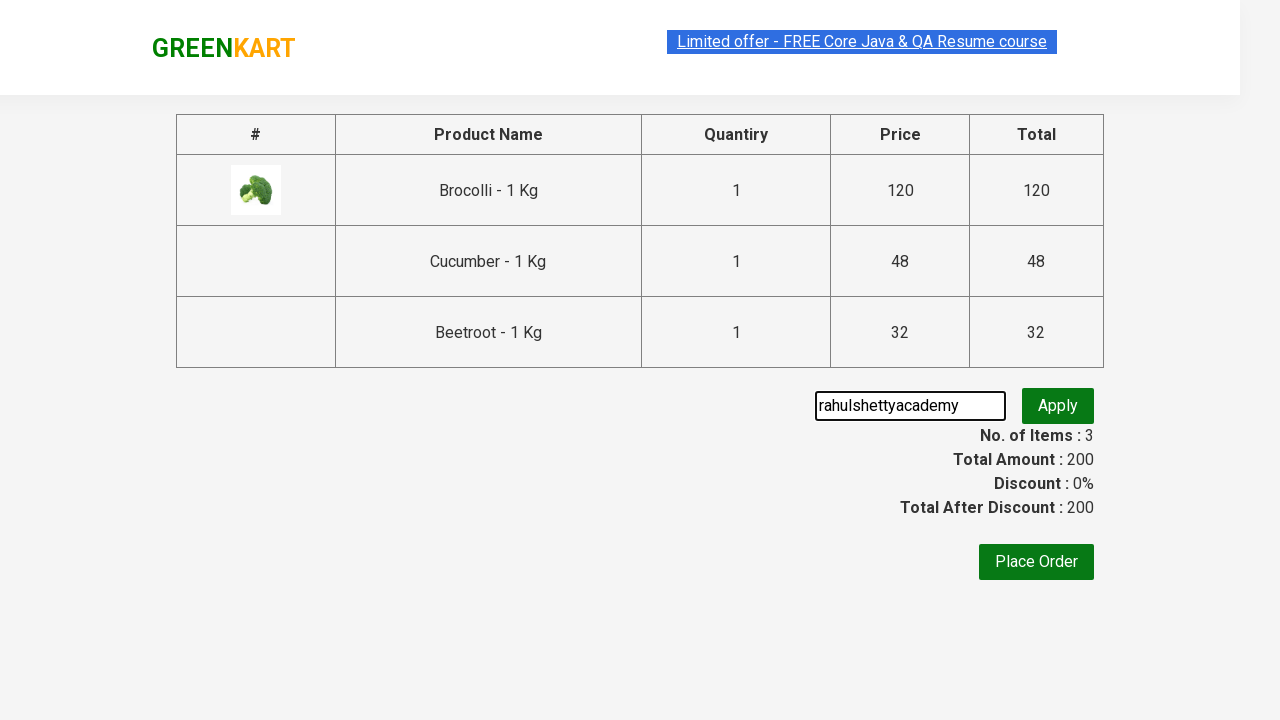

Clicked 'Apply' button to apply promo code at (1058, 406) on button.promoBtn
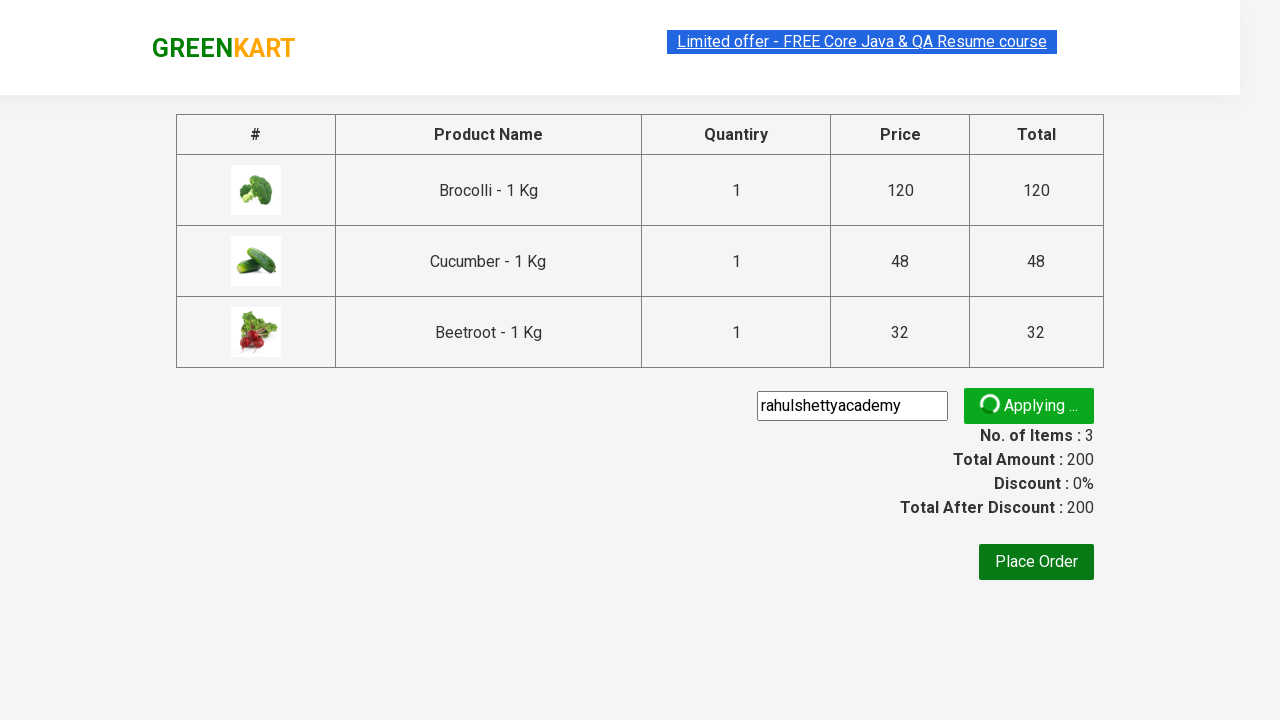

Waited for promo confirmation message to appear
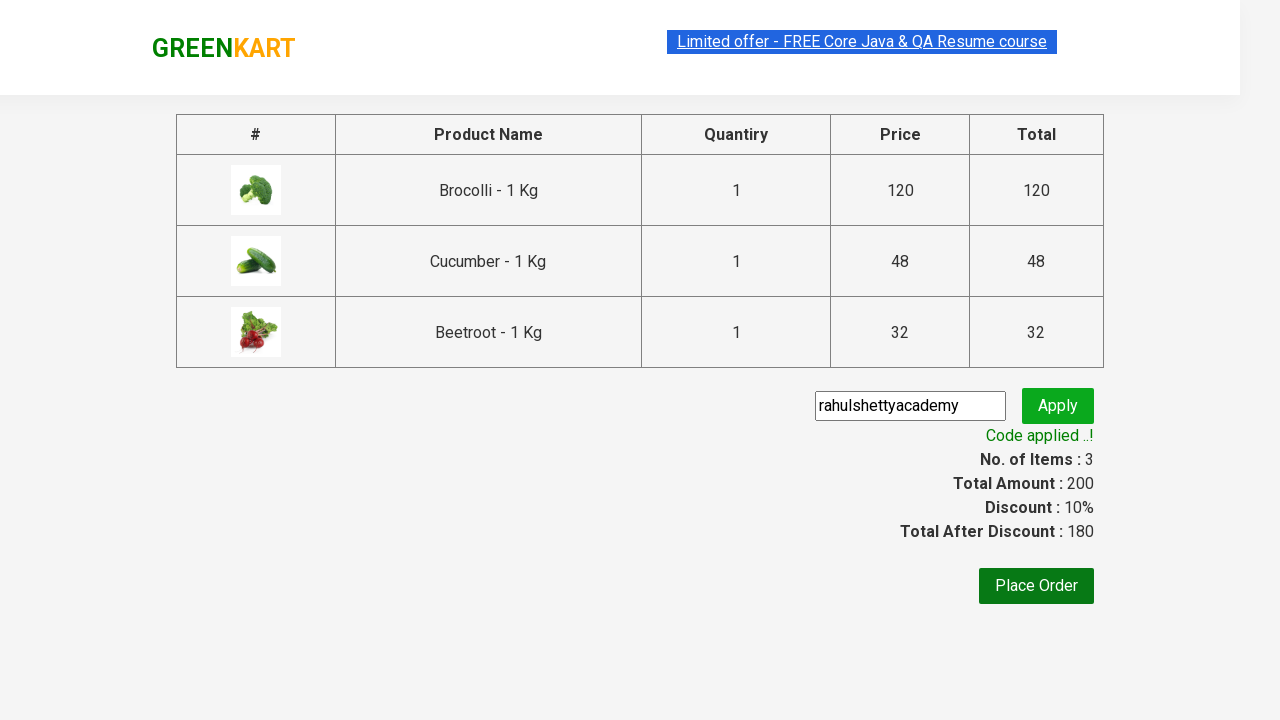

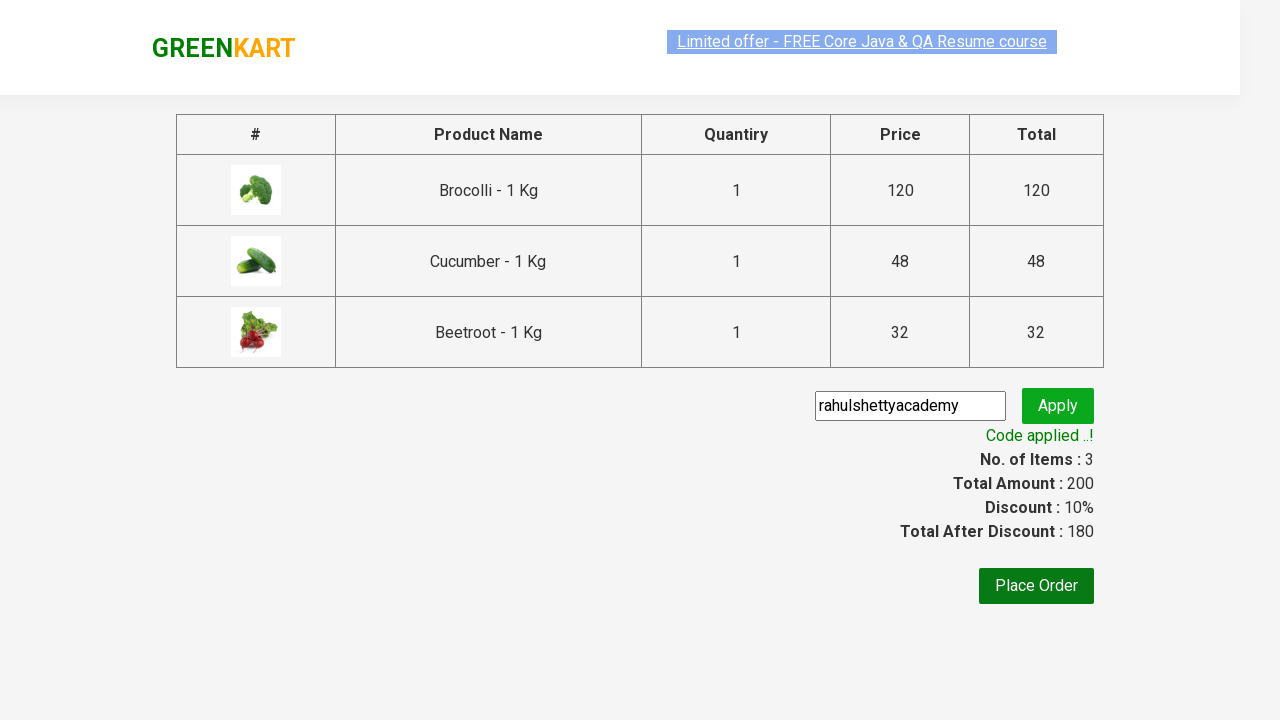